Tests the age form by entering a name and age, submitting, and verifying the resulting message

Starting URL: https://kristinek.github.io/site/examples/age

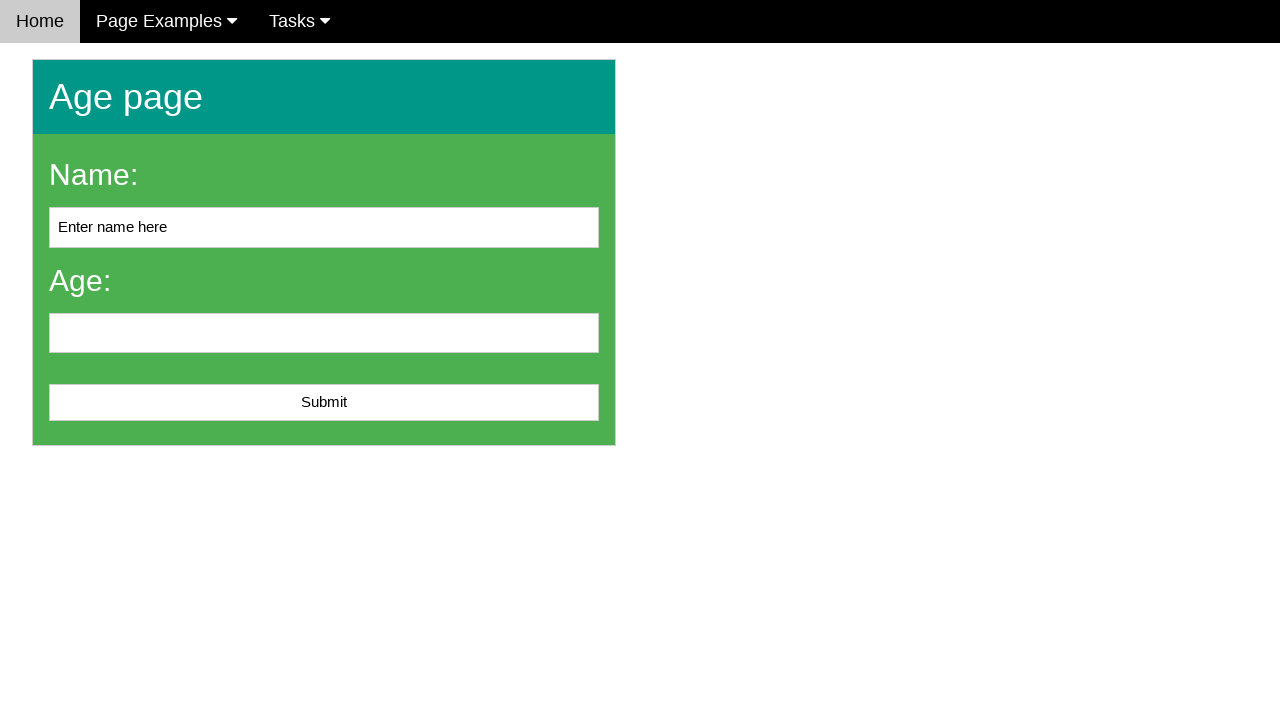

Cleared name input field on #name
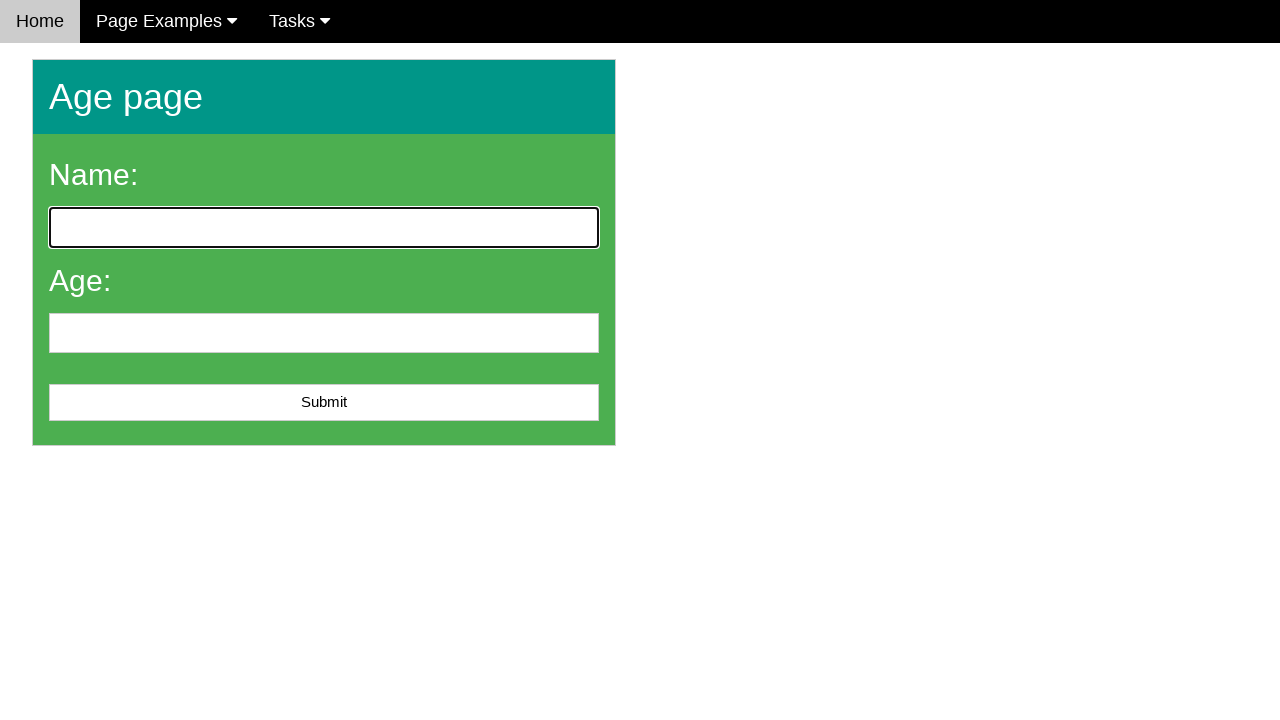

Filled name field with 'John Smith' on #name
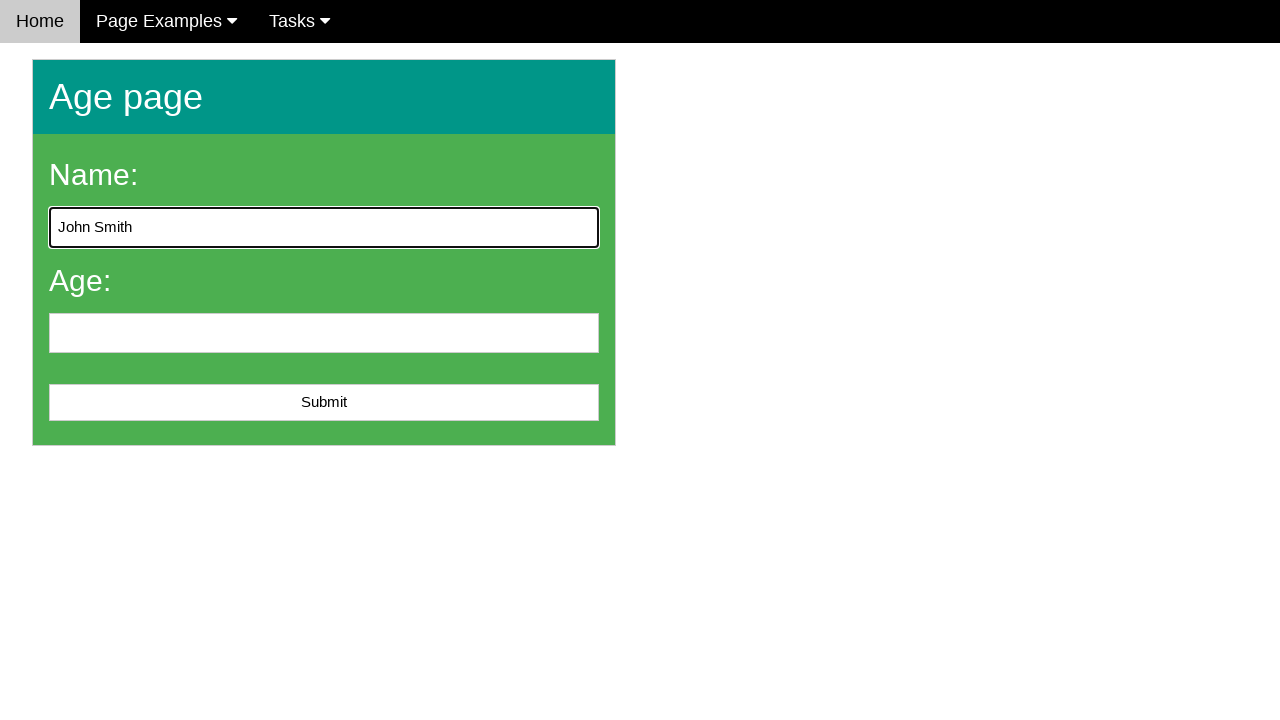

Filled age field with '25' on #age
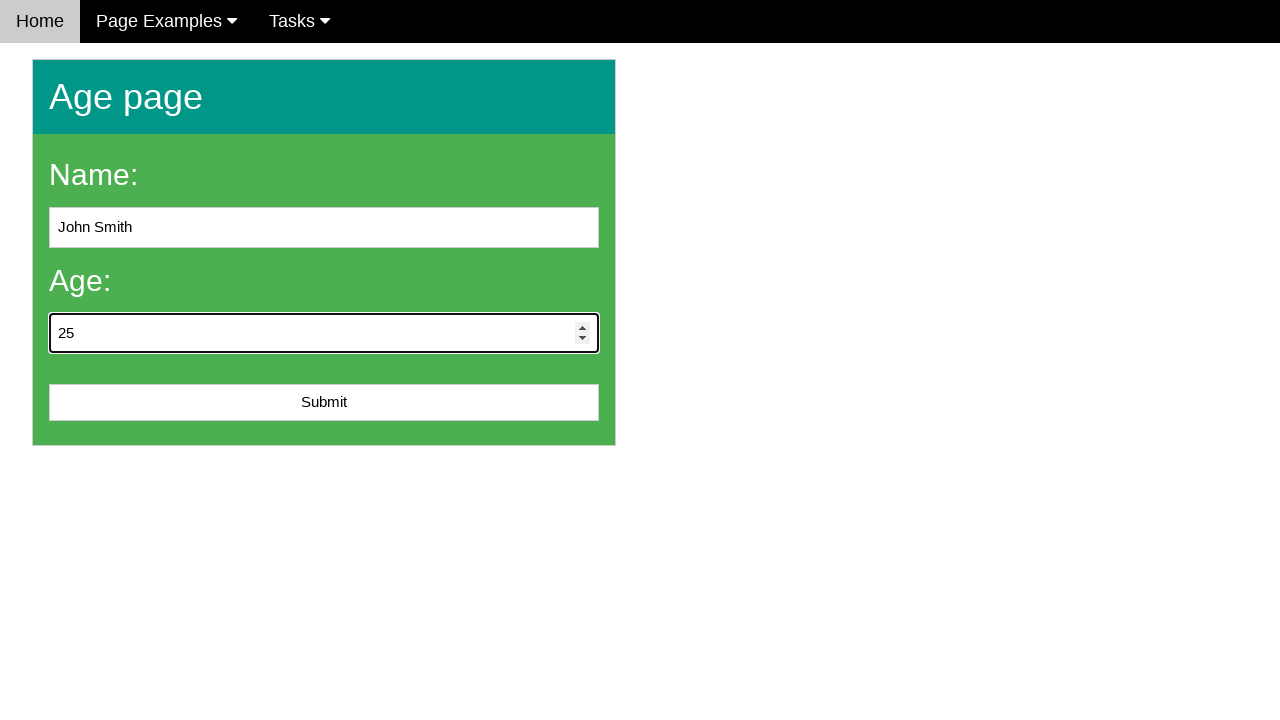

Clicked submit button at (324, 403) on #submit
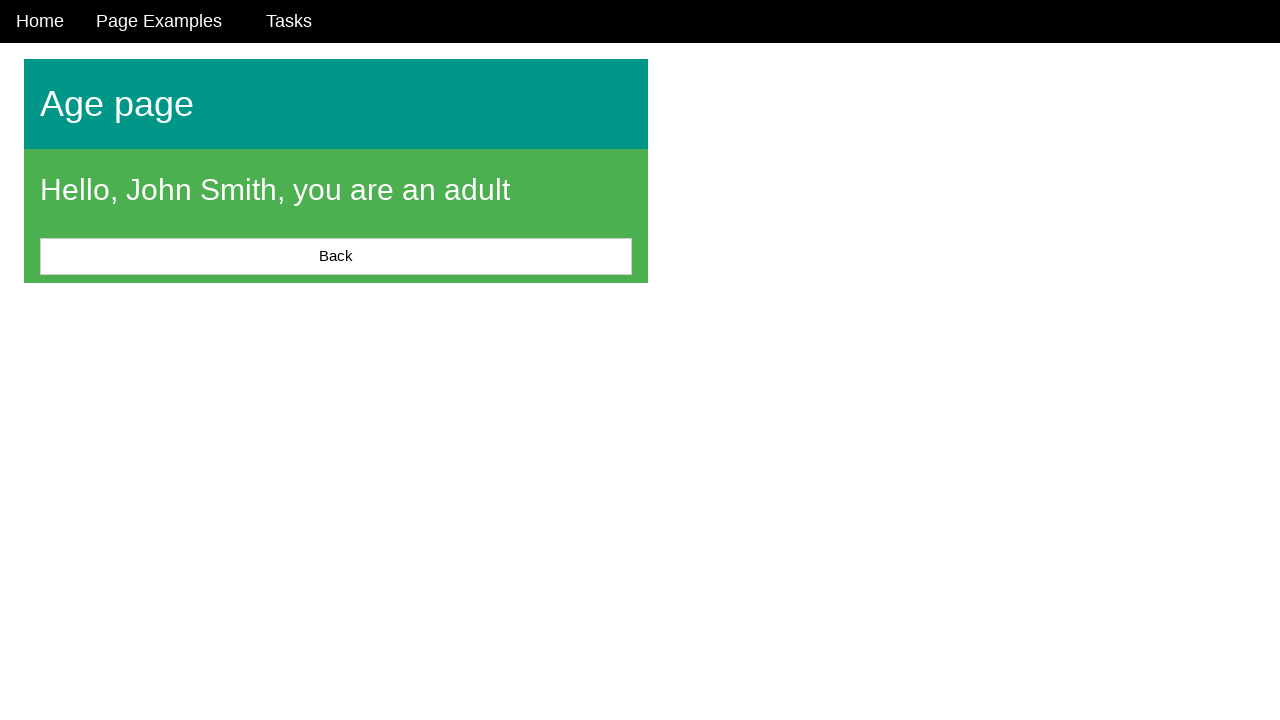

Message element appeared after form submission
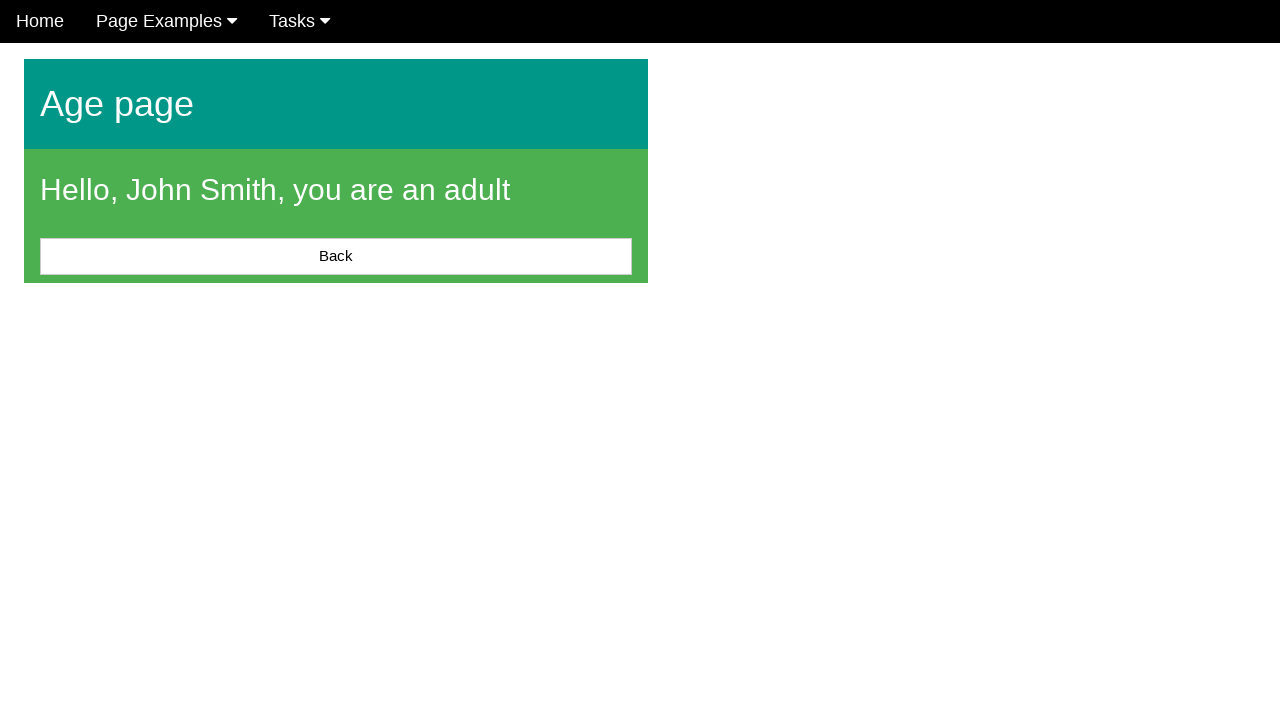

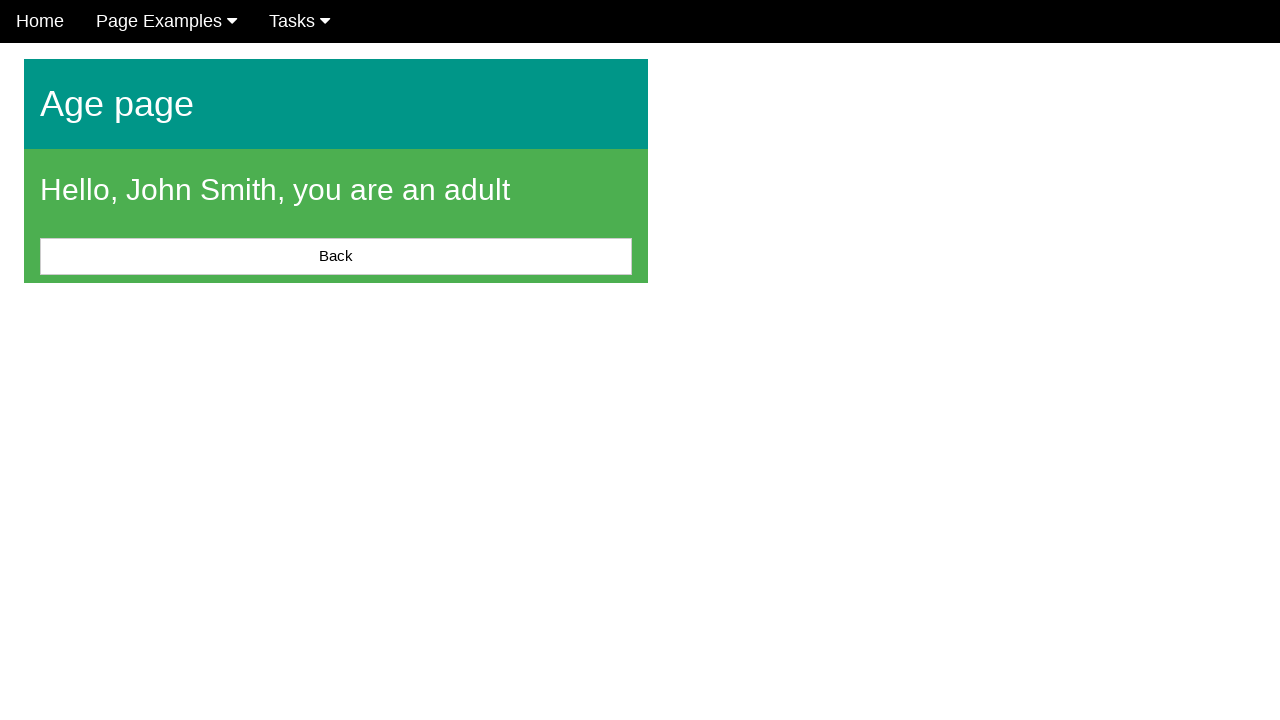